Navigates to ProQuest search results page with a QA query parameter

Starting URL: https://www.proquest.com/search/?searchKeyword=QA

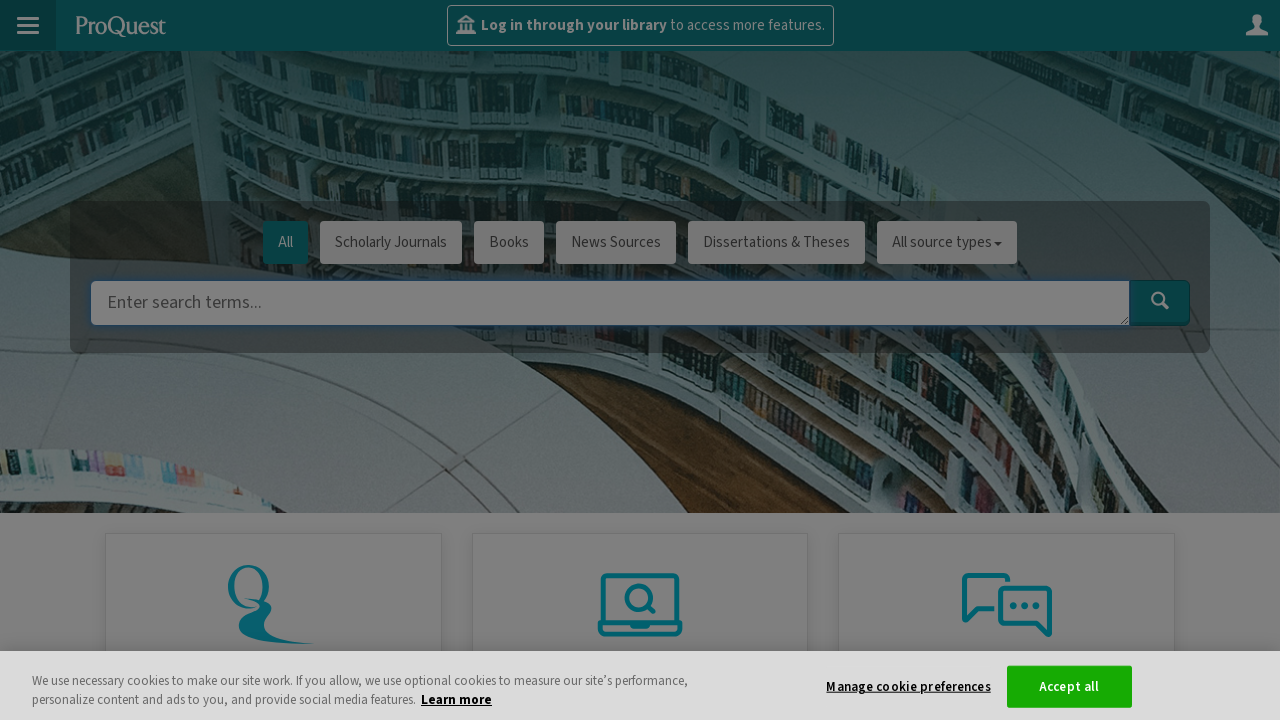

Navigated to ProQuest search results page with QA query parameter
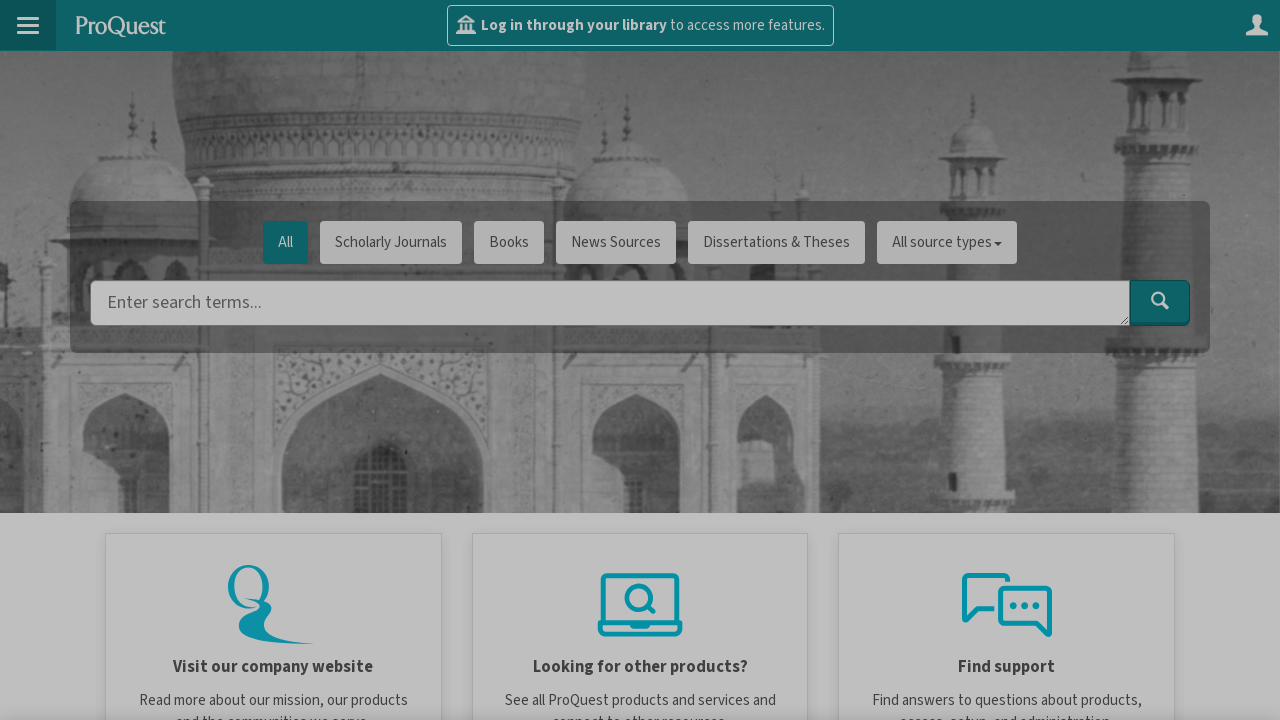

Waited for search results page to load (networkidle)
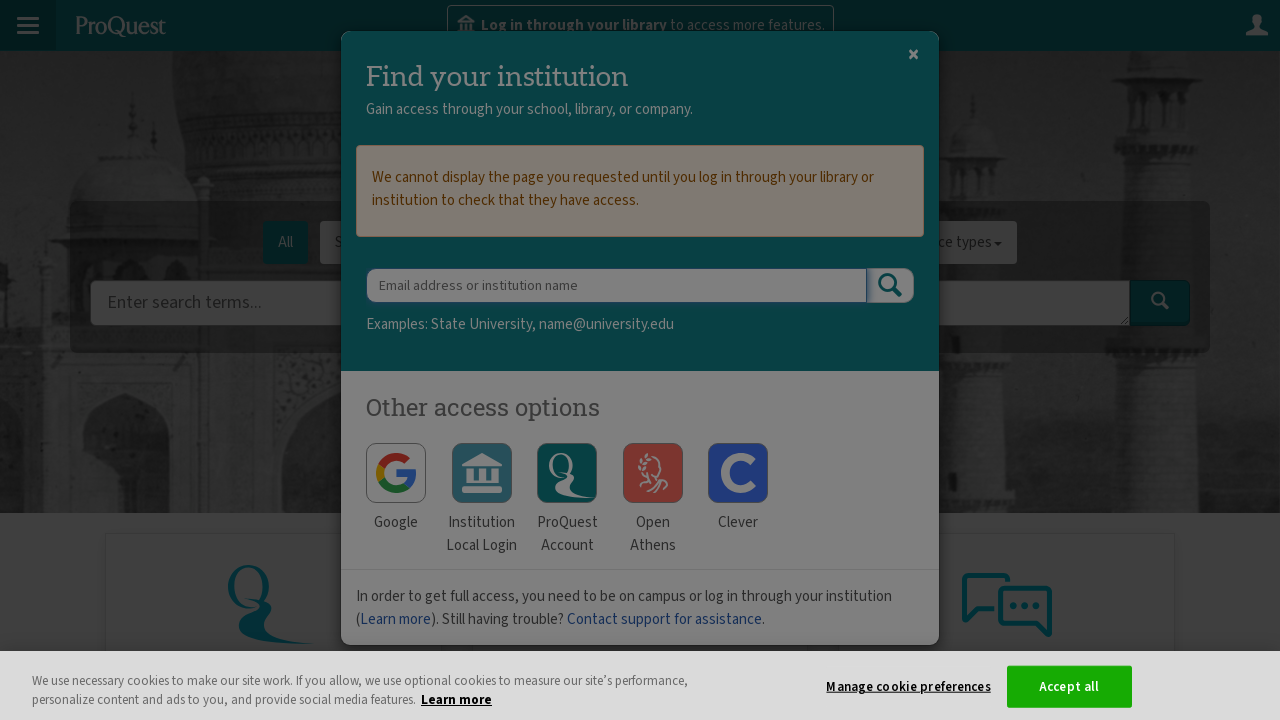

Captured screenshot of ProQuest search results page
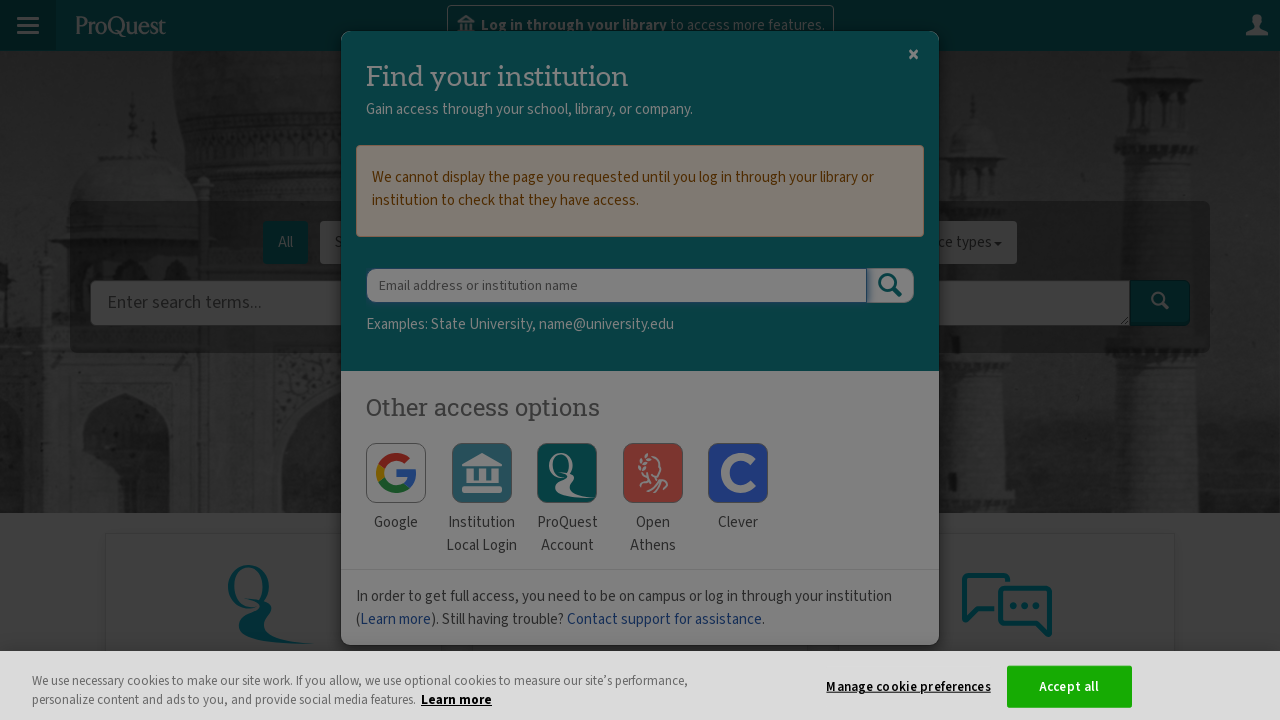

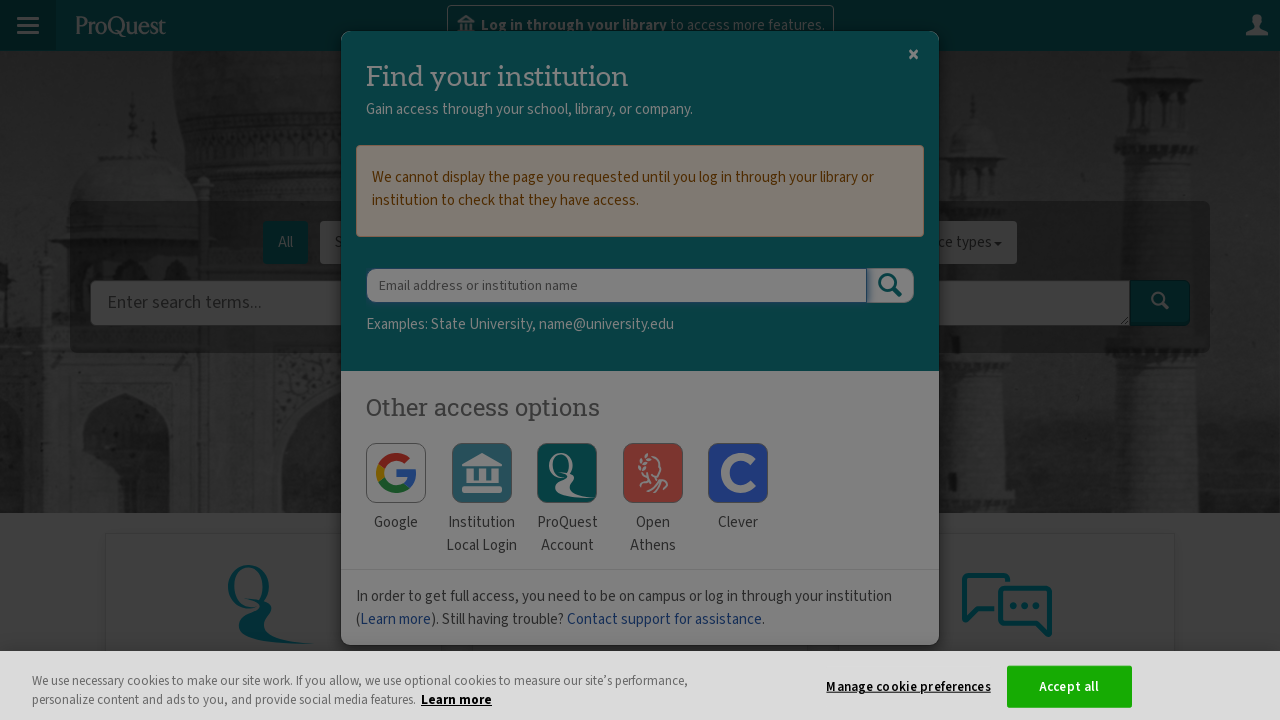